Tests that the page loads successfully by navigating to the Wonder Healthcare website and waiting for network idle state.

Starting URL: https://wonder-ceo-web.azurewebsites.net

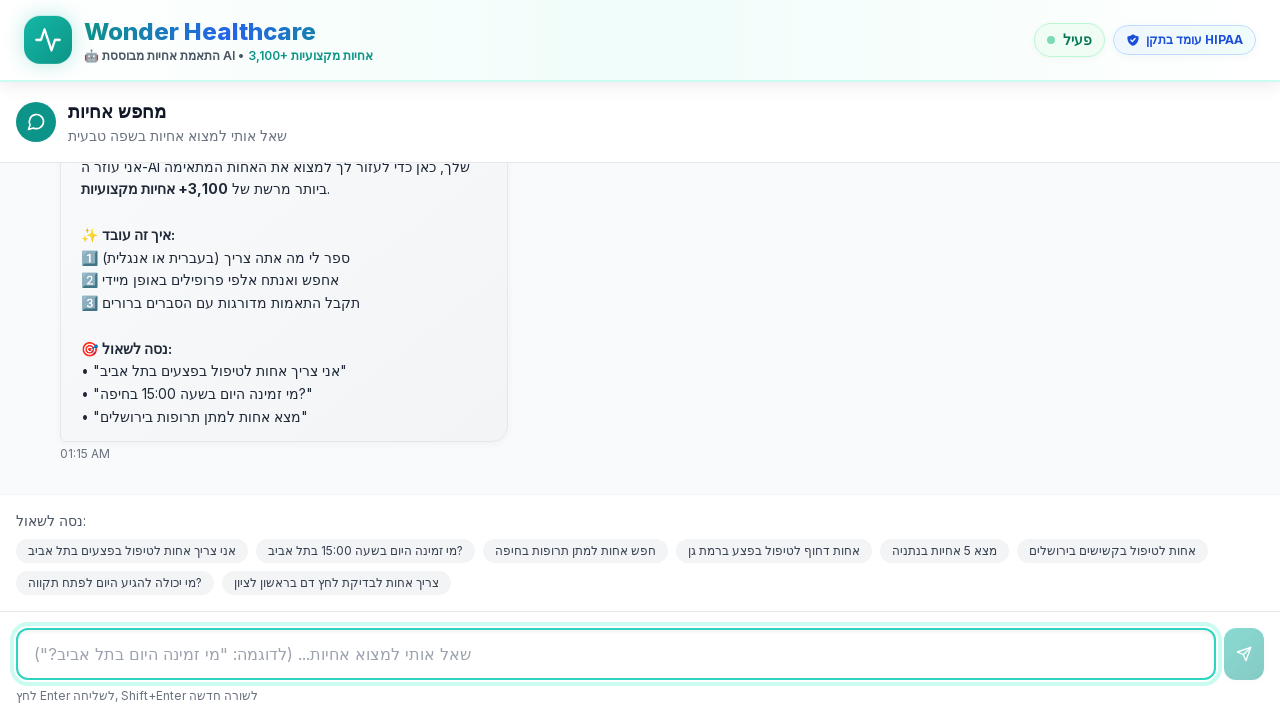

Navigated to Wonder Healthcare website
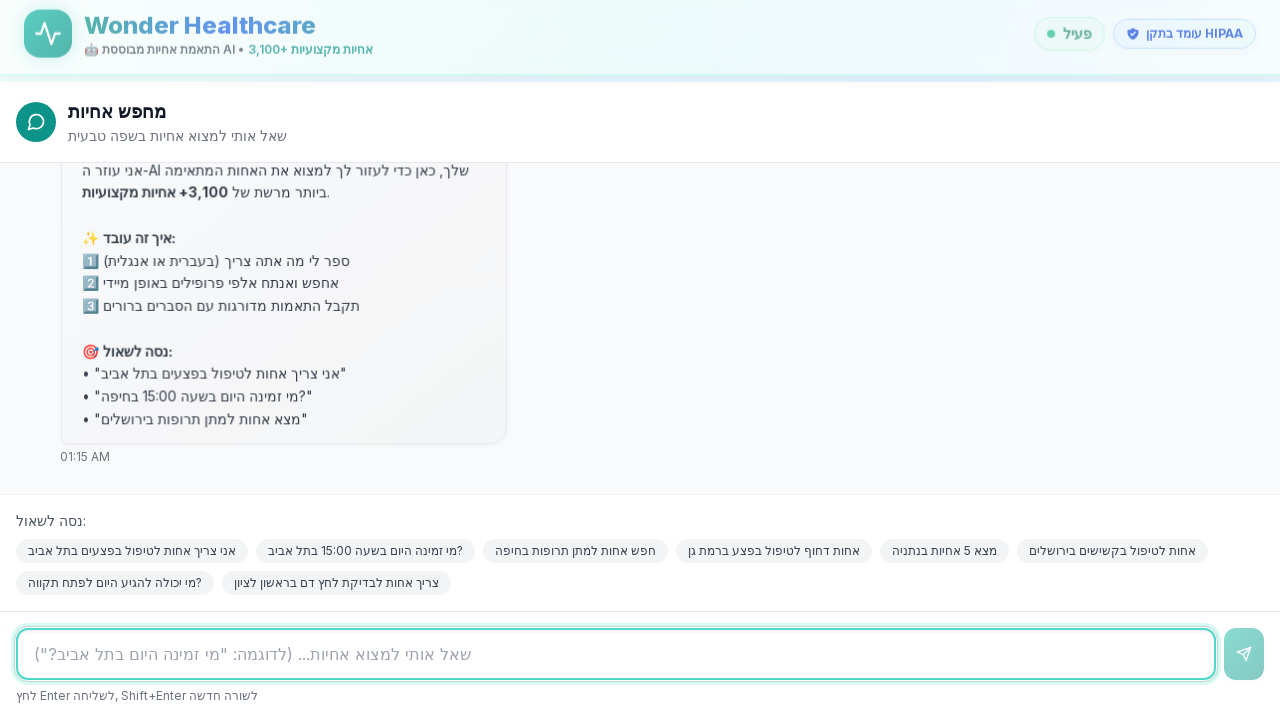

Page reached network idle state - fully loaded
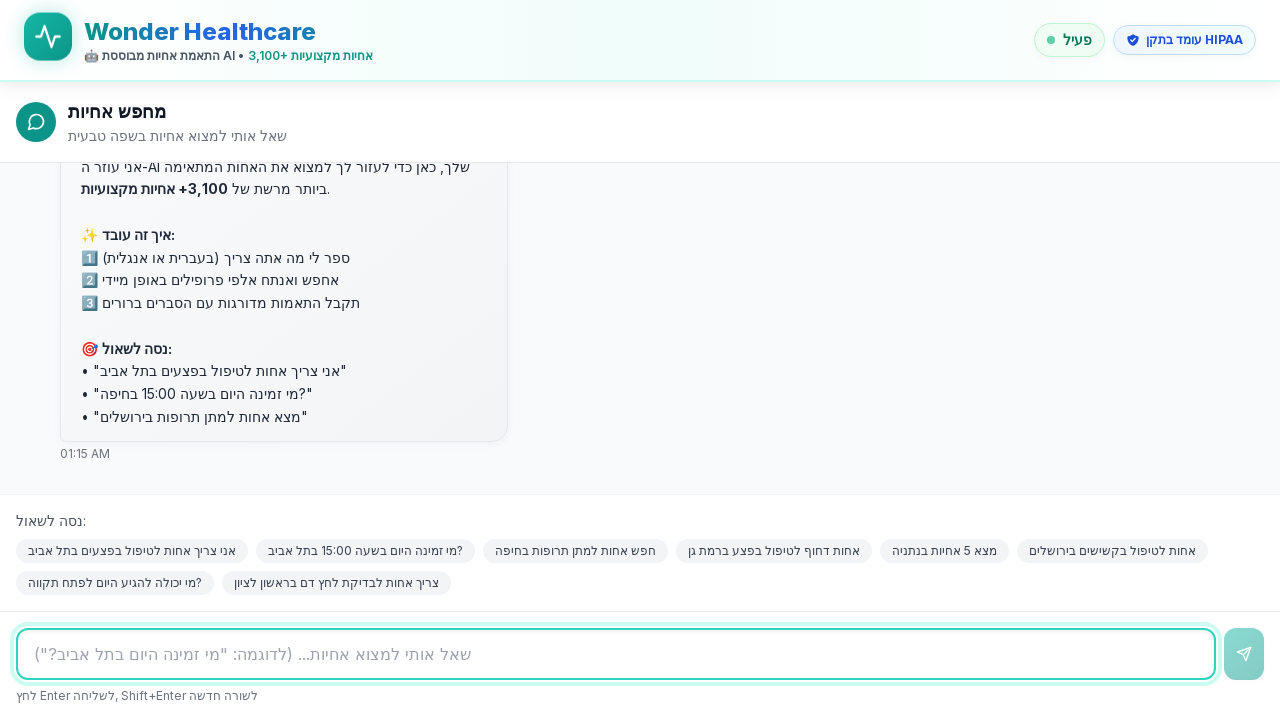

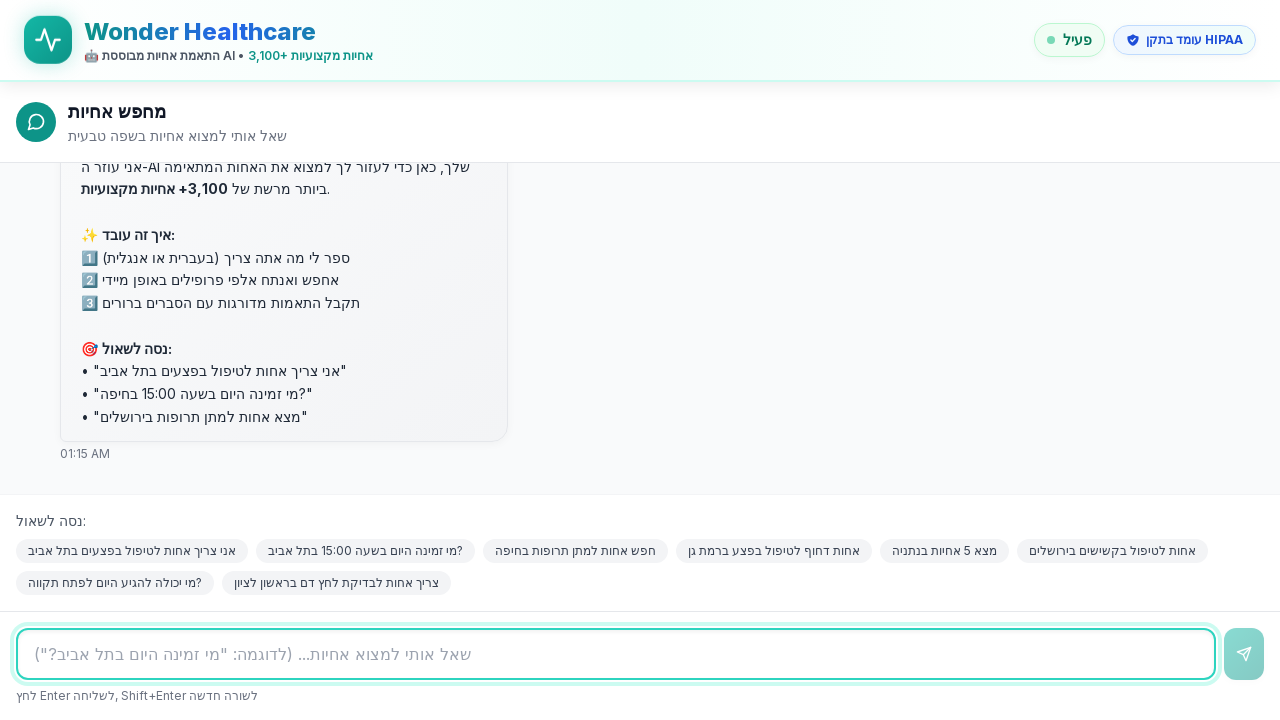